Tests static dropdown selection functionality by selecting options using index, visible text, and value methods on a currency dropdown element.

Starting URL: https://rahulshettyacademy.com/dropdownsPractise/

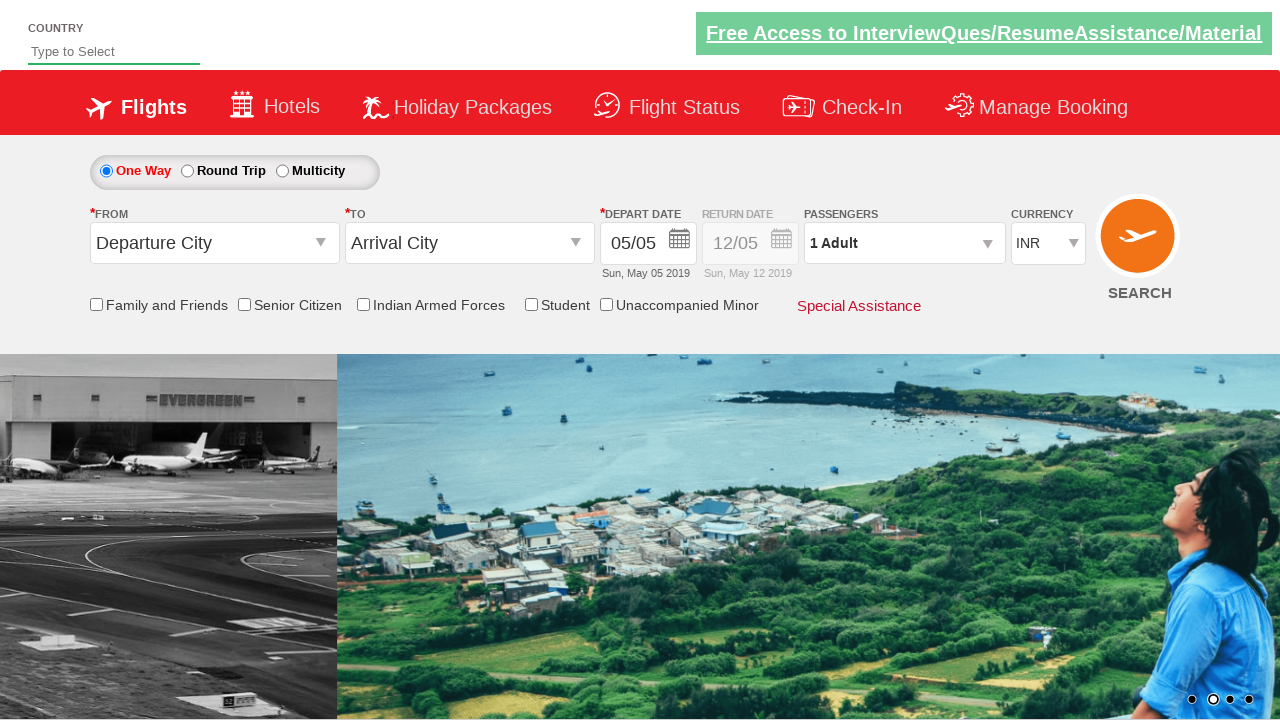

Selected currency dropdown option by index 3 on #ctl00_mainContent_DropDownListCurrency
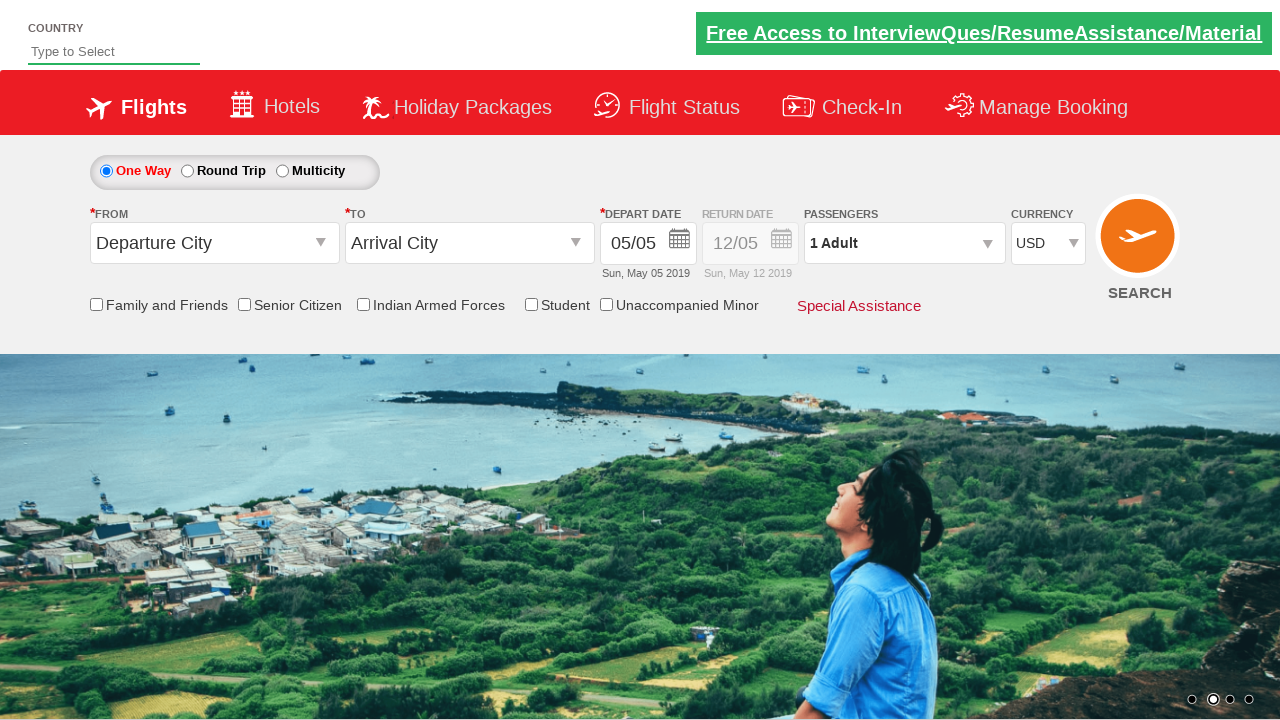

Selected currency dropdown option by visible text 'INR' on #ctl00_mainContent_DropDownListCurrency
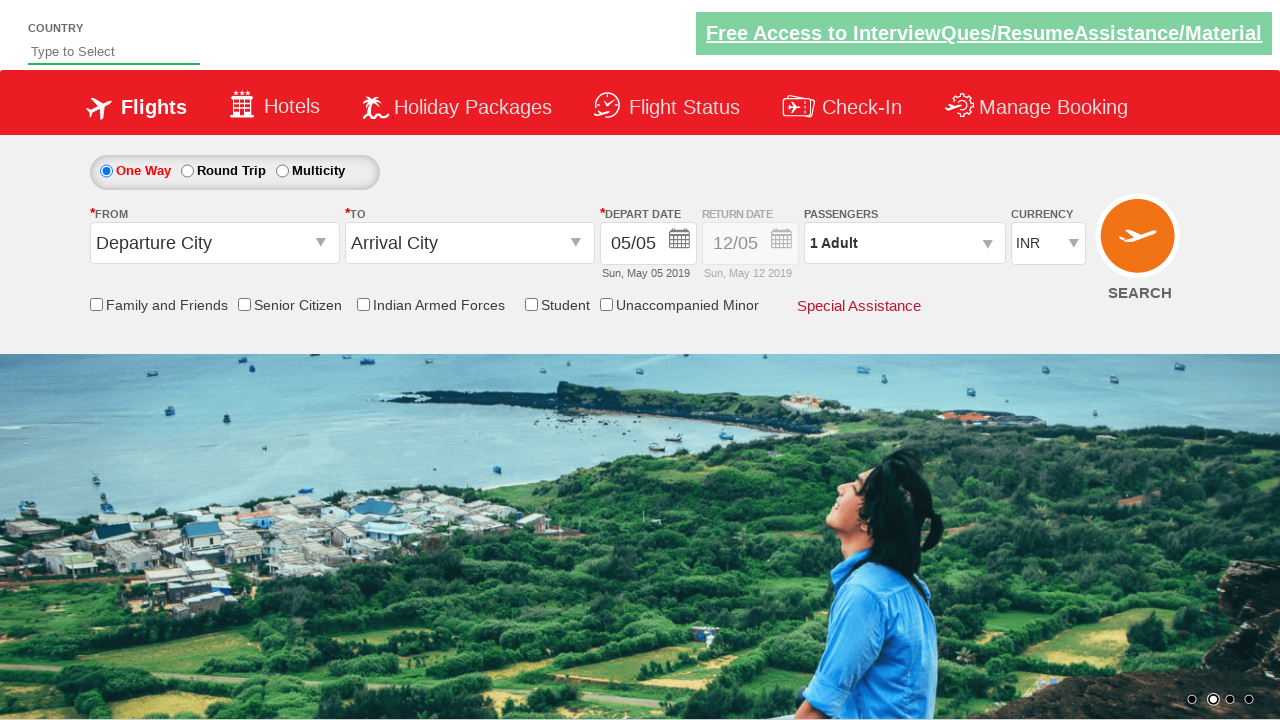

Selected currency dropdown option by value 'AED' on #ctl00_mainContent_DropDownListCurrency
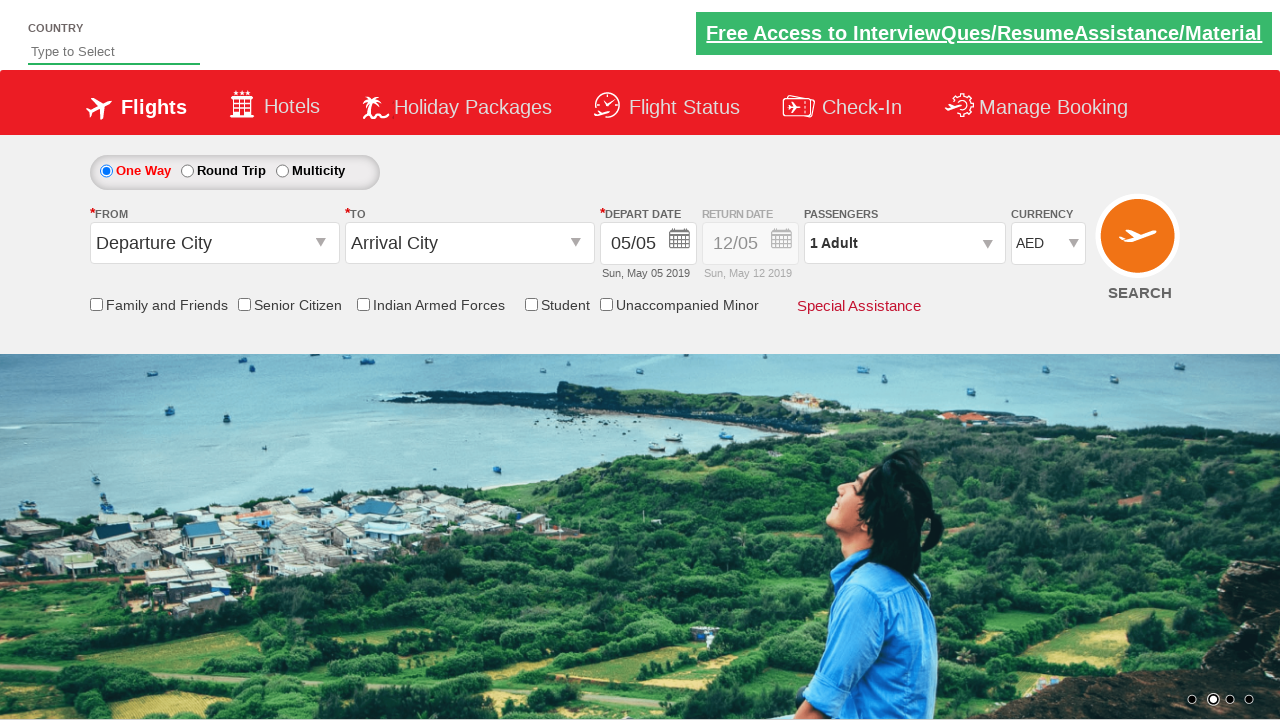

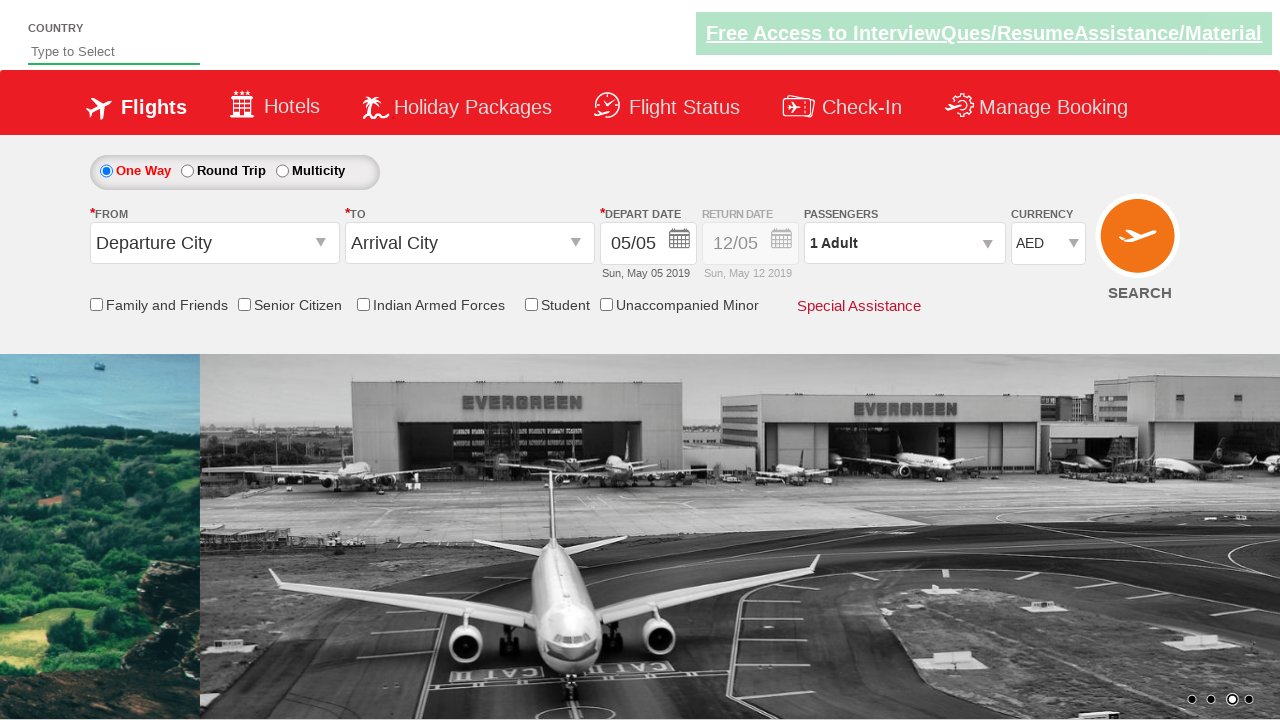